Tests JavaScript alert box functionality by clicking a button that triggers an alert and accepting it

Starting URL: https://www.lambdatest.com/selenium-playground/javascript-alert-box-demo

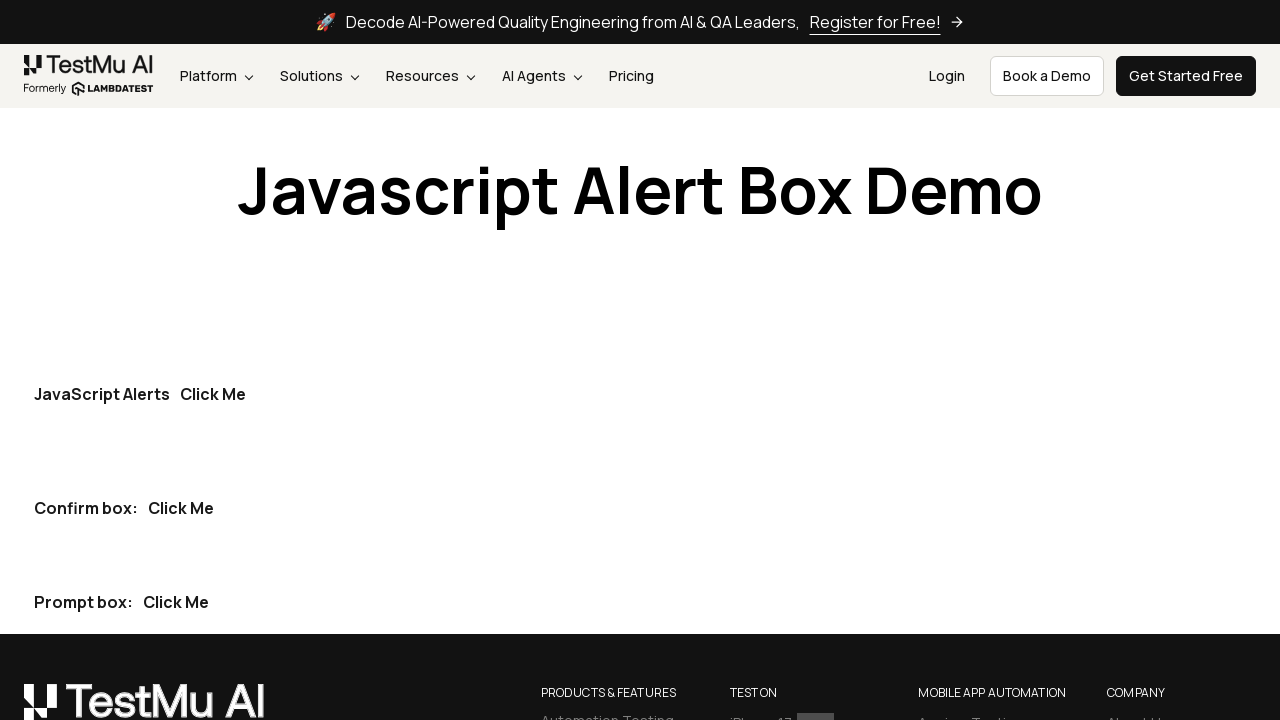

Set up dialog handler to automatically accept alerts
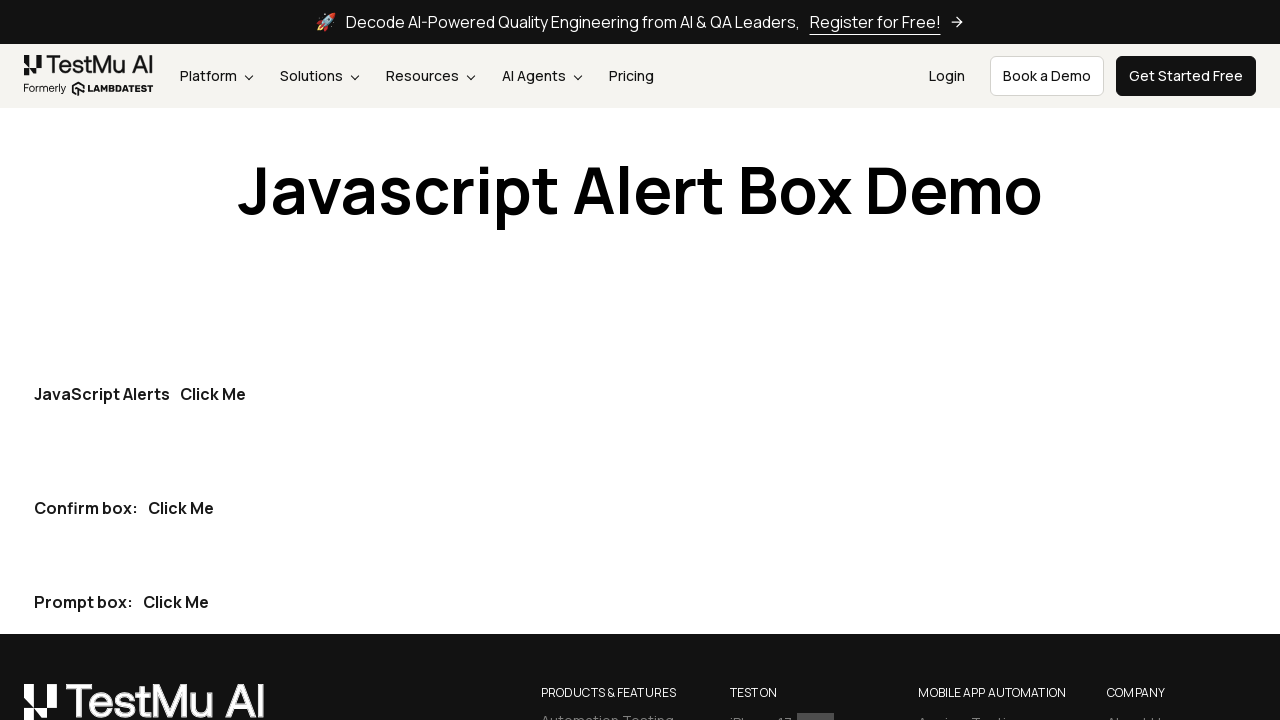

Clicked 'Click Me!' button to trigger JavaScript alert box at (213, 394) on xpath=//button[@class='btn btn-dark my-30 mx-10 hover:bg-lambda-900 hover:border
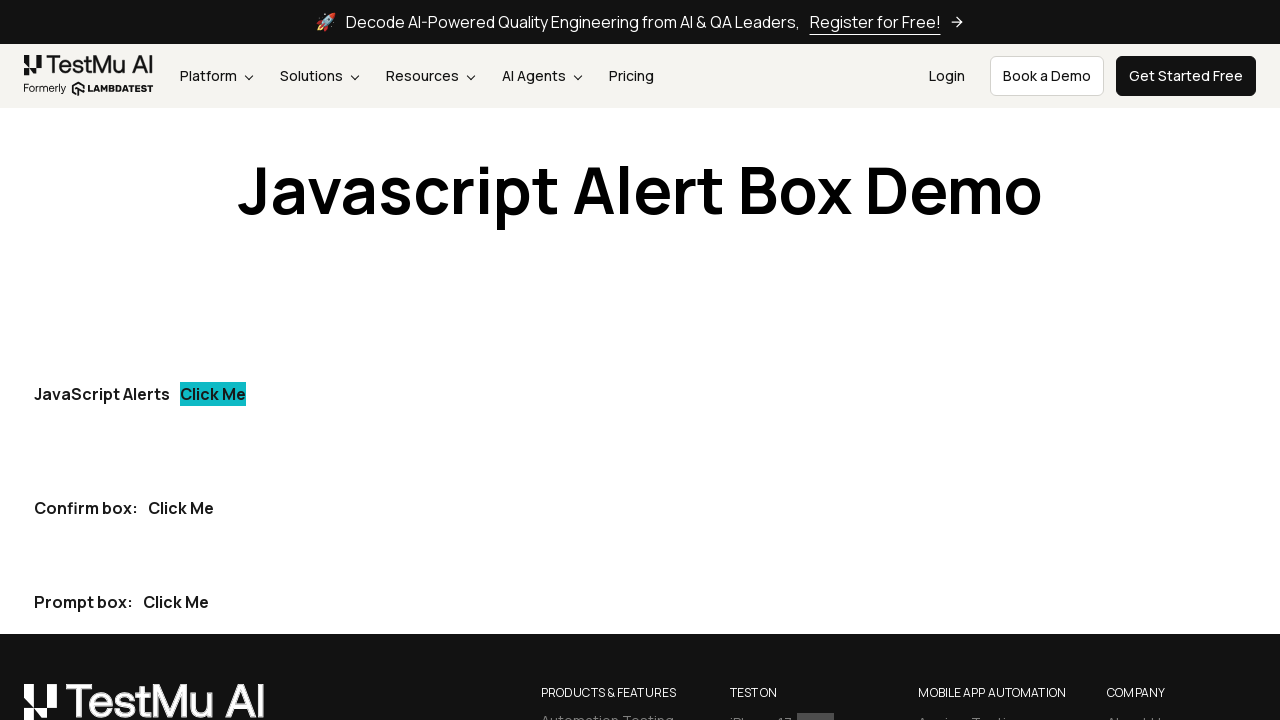

Waited for alert dialog to be processed and accepted
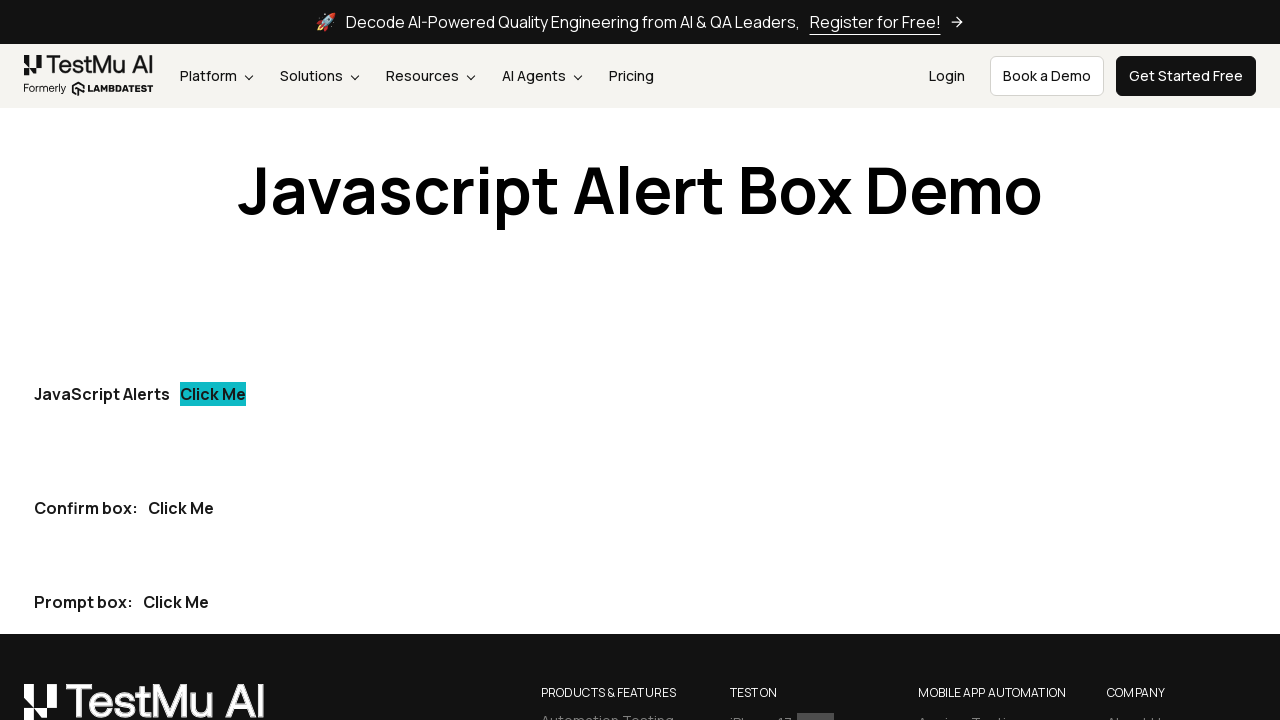

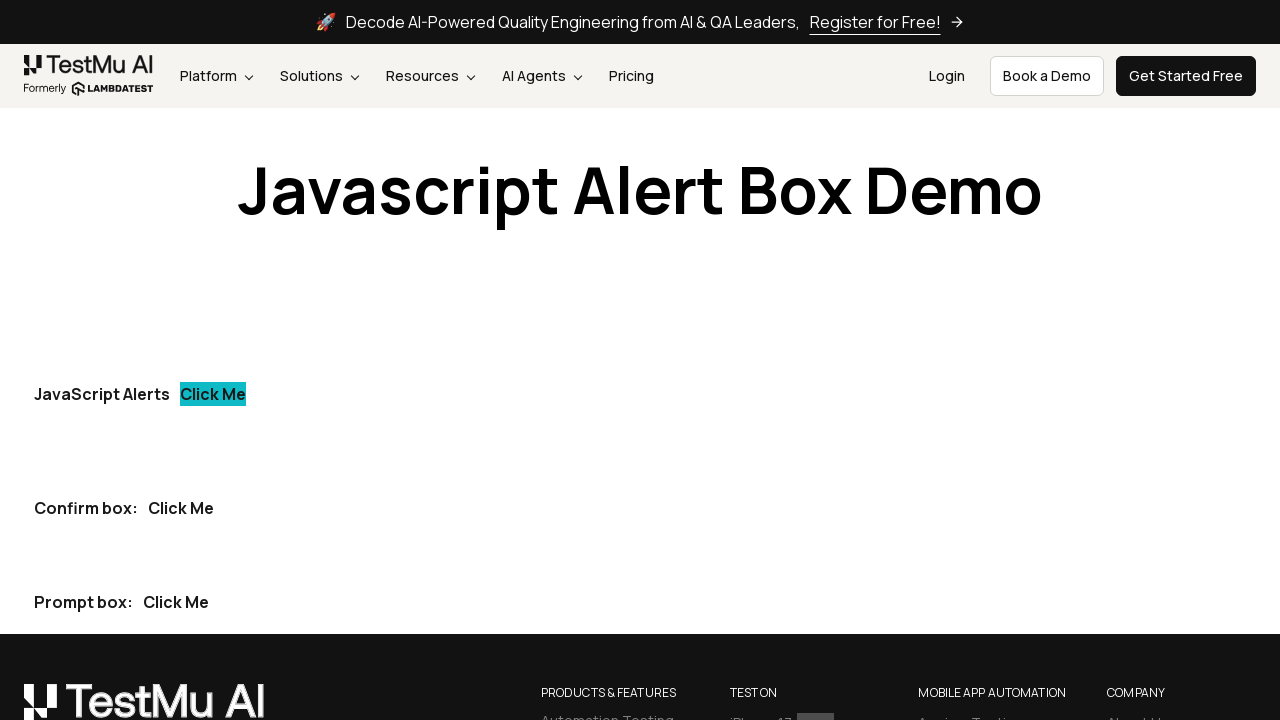